Tests the user registration flow on ParaBank by filling out all required fields including personal information, contact details, and account credentials, then submitting the registration form.

Starting URL: https://parabank.parasoft.com/parabank/register.htm

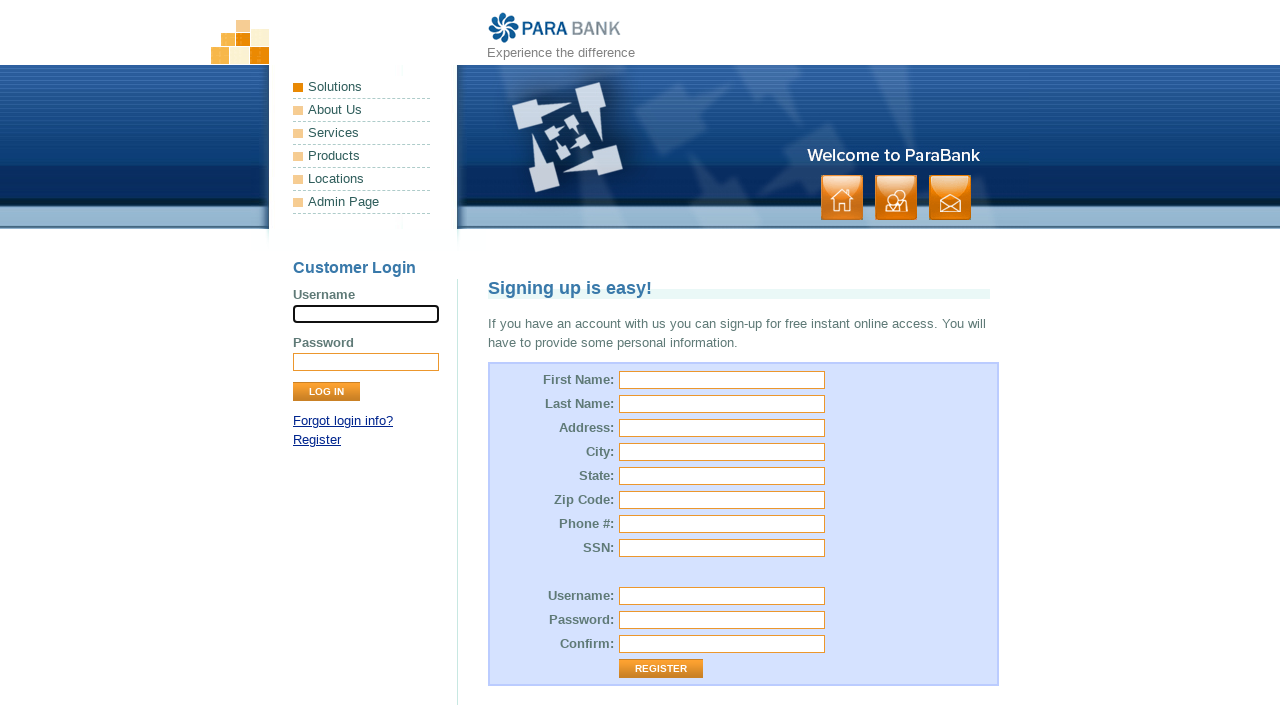

Filled first name field with 'Rajesh' on #customer\.firstName
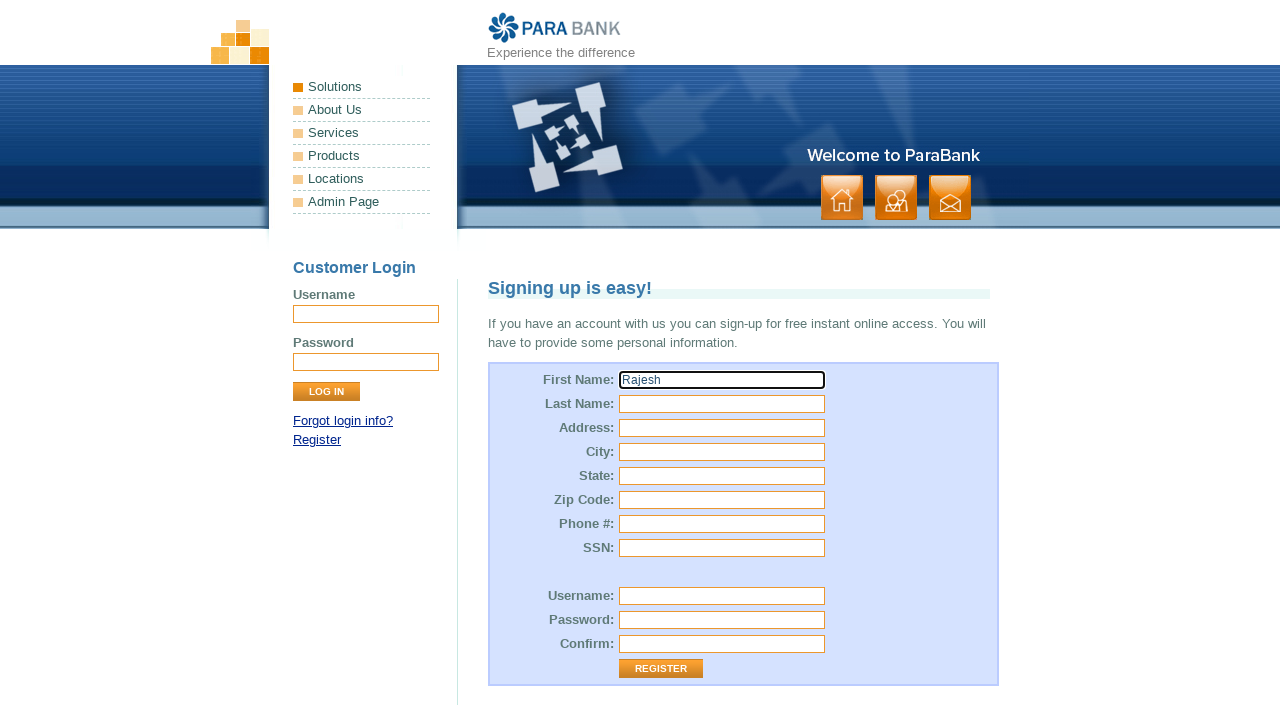

Filled last name field with 'Kumar' on #customer\.lastName
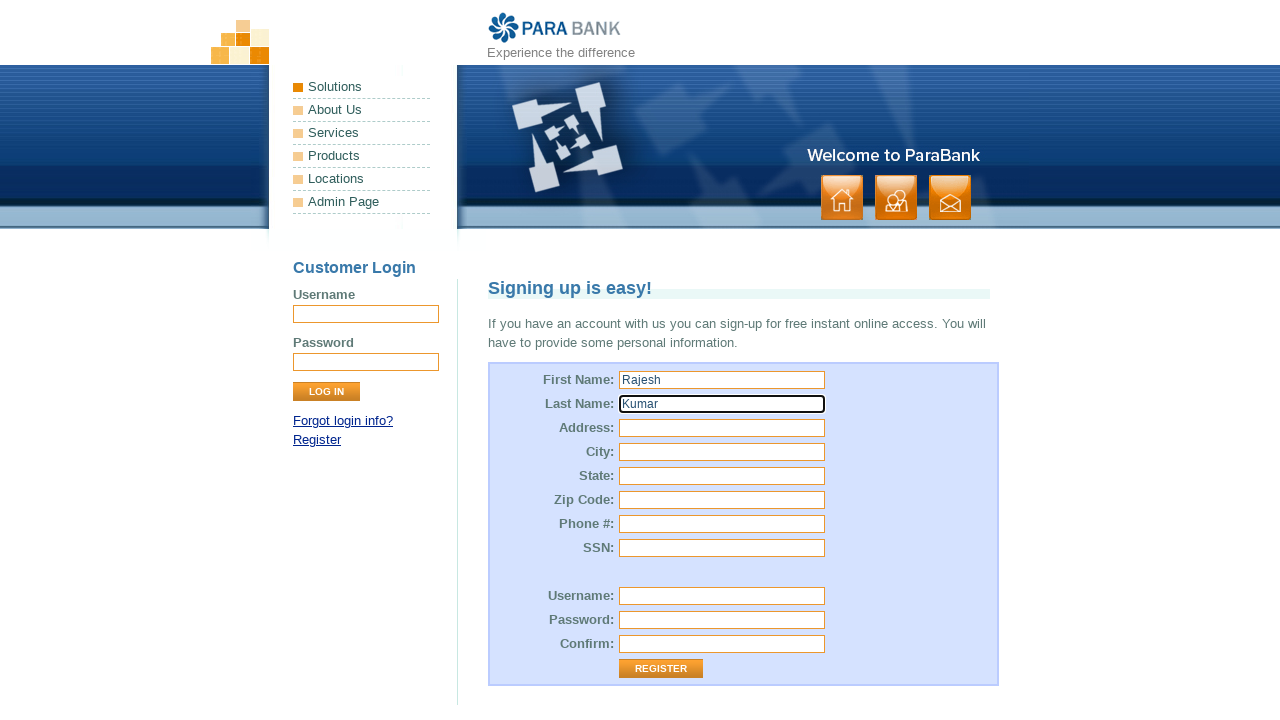

Filled street address field with '123 Main Street' on #customer\.address\.street
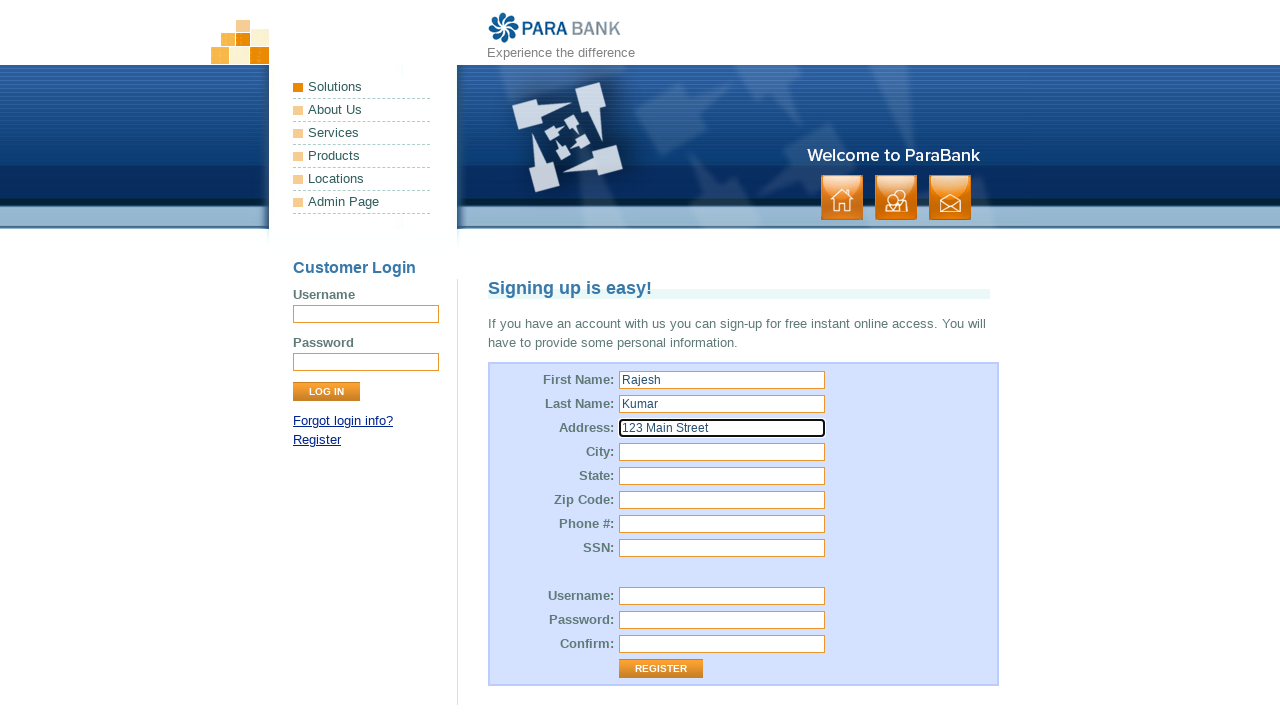

Filled city field with 'Mumbai' on #customer\.address\.city
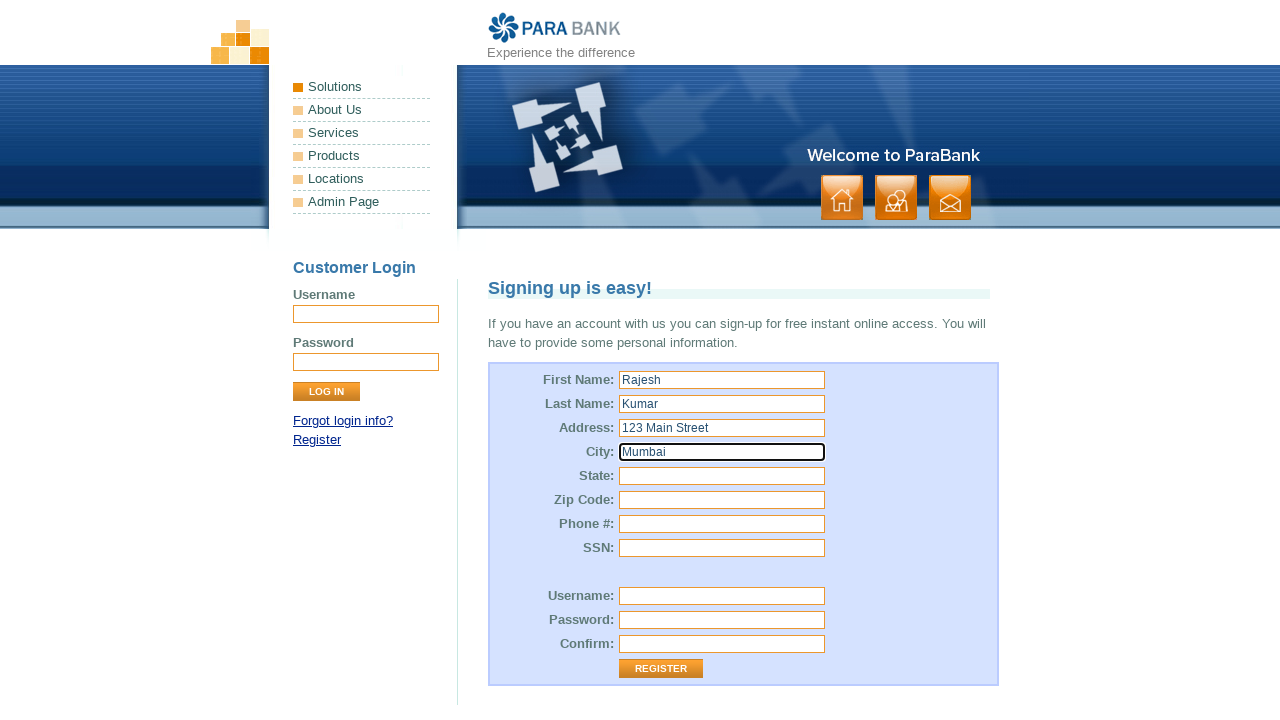

Filled state field with 'Maharashtra' on #customer\.address\.state
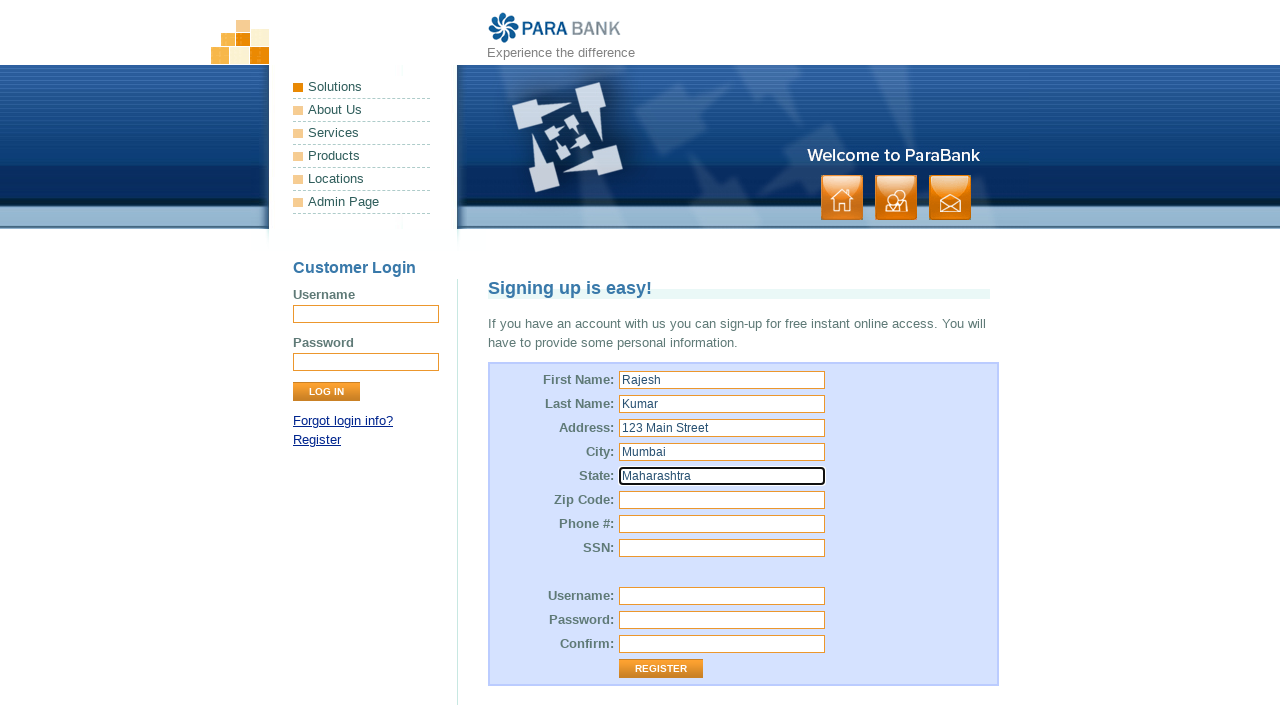

Filled zip code field with '400001' on #customer\.address\.zipCode
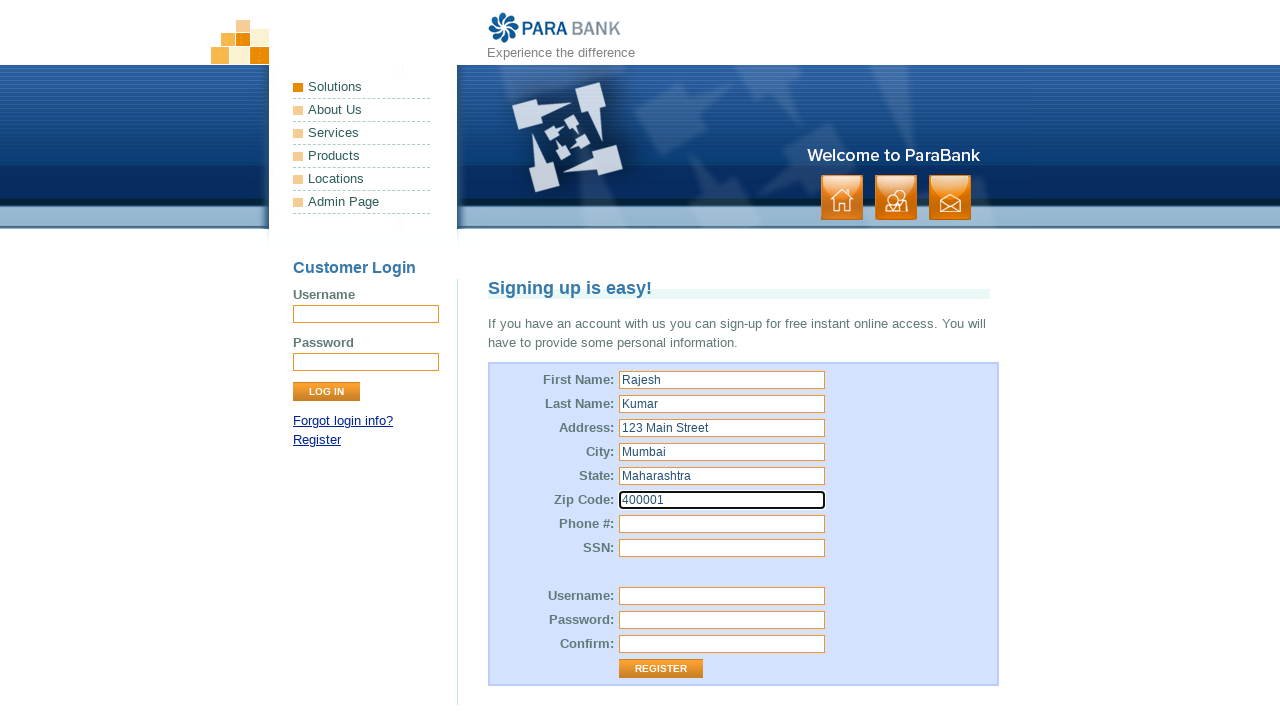

Filled phone number field with '9876543210' on #customer\.phoneNumber
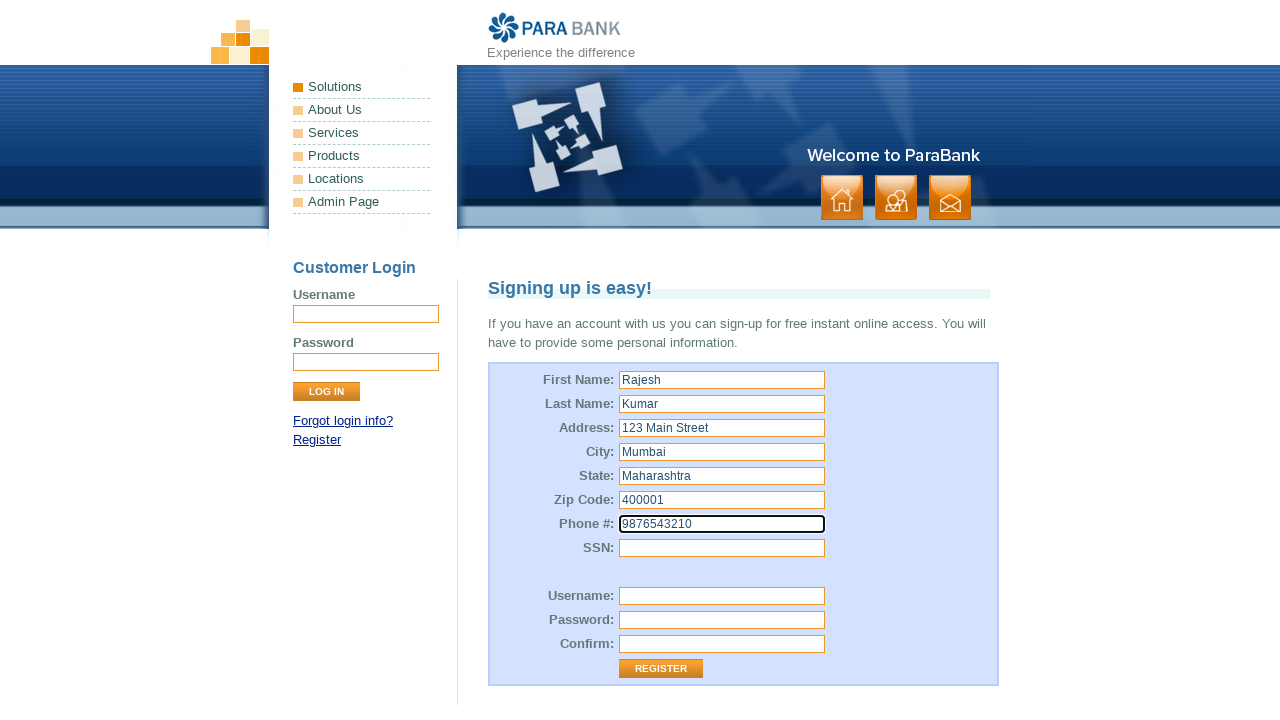

Filled SSN field with '98765' on #customer\.ssn
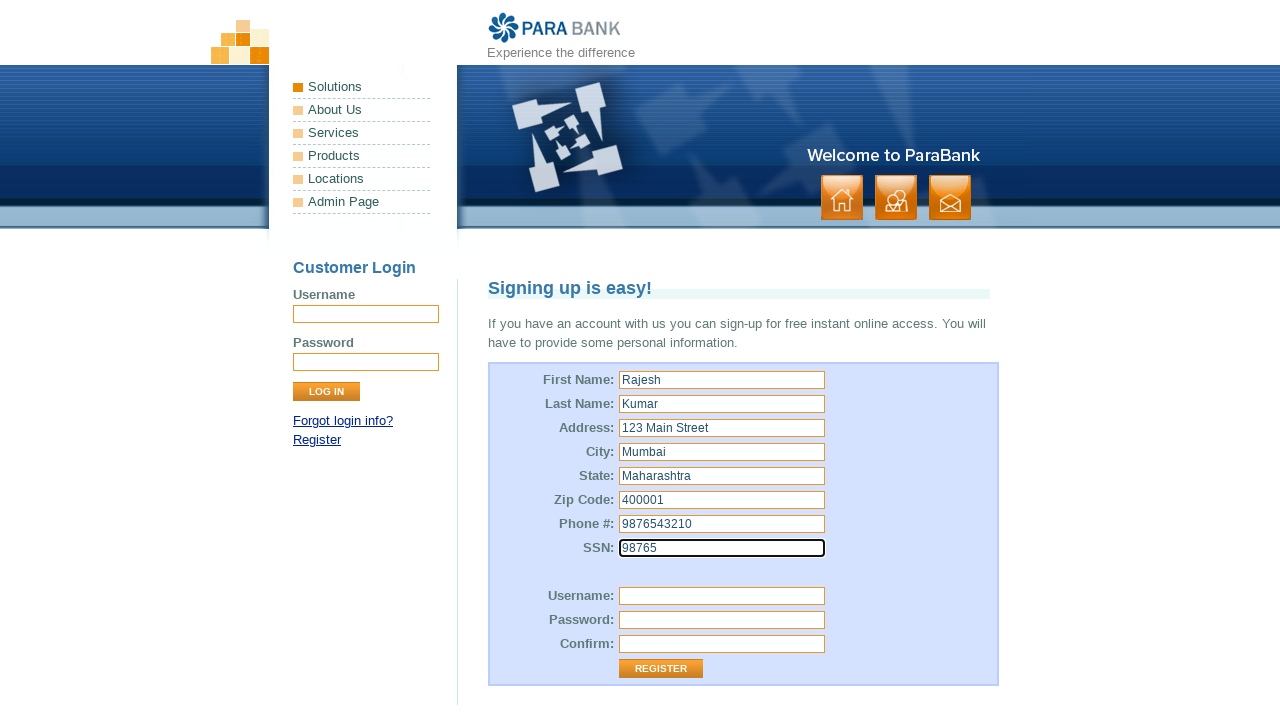

Filled username field with 'rajesh_kumar_2024' on #customer\.username
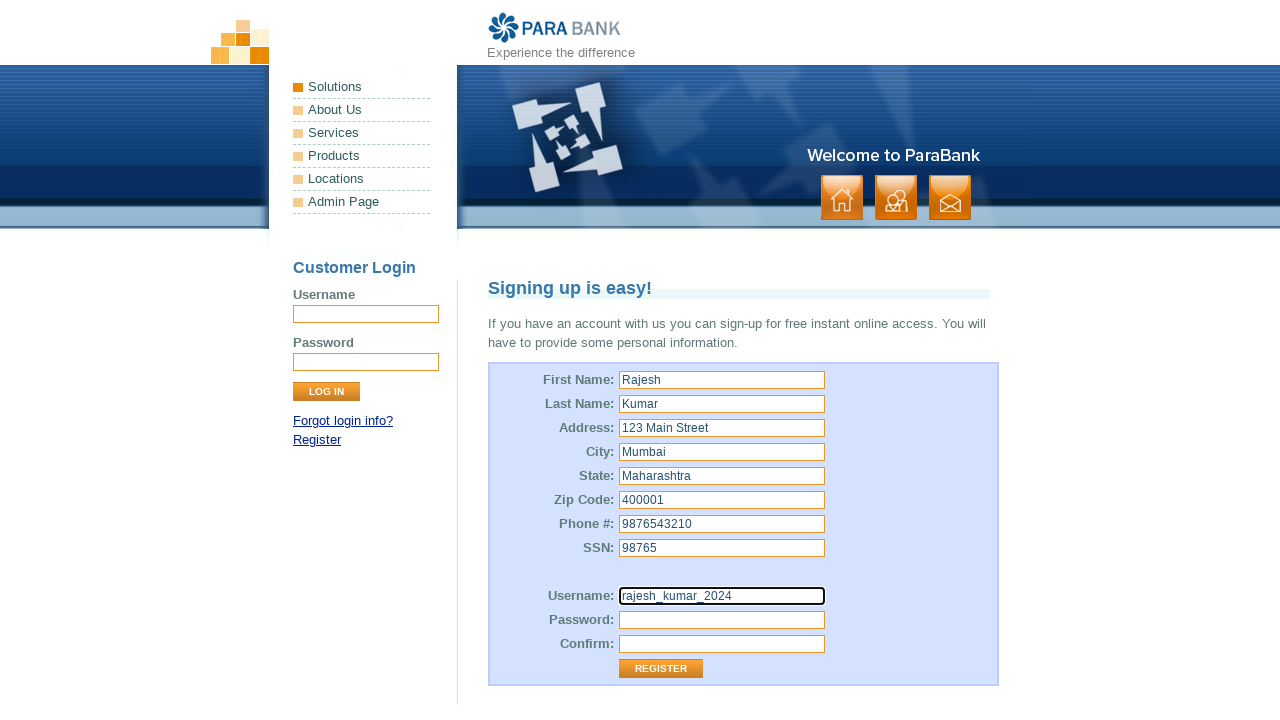

Filled password field with 'securePass123' on #customer\.password
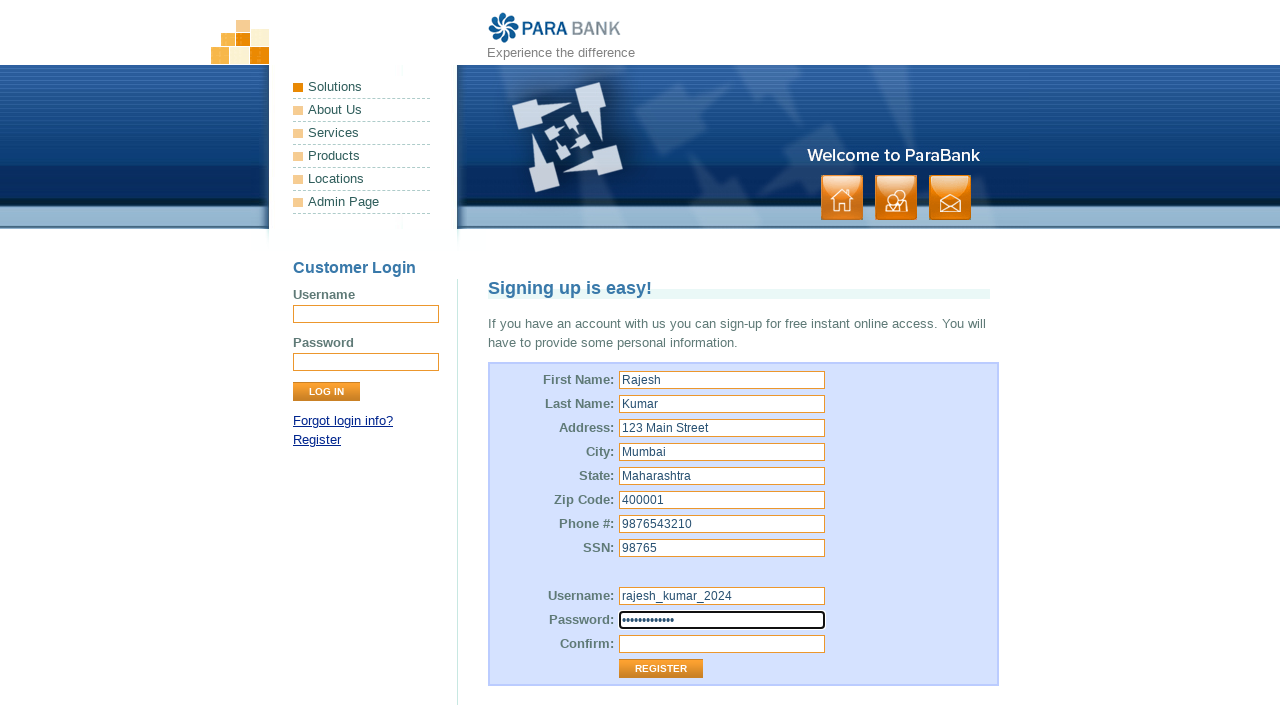

Filled password confirmation field with 'securePass123' on #repeatedPassword
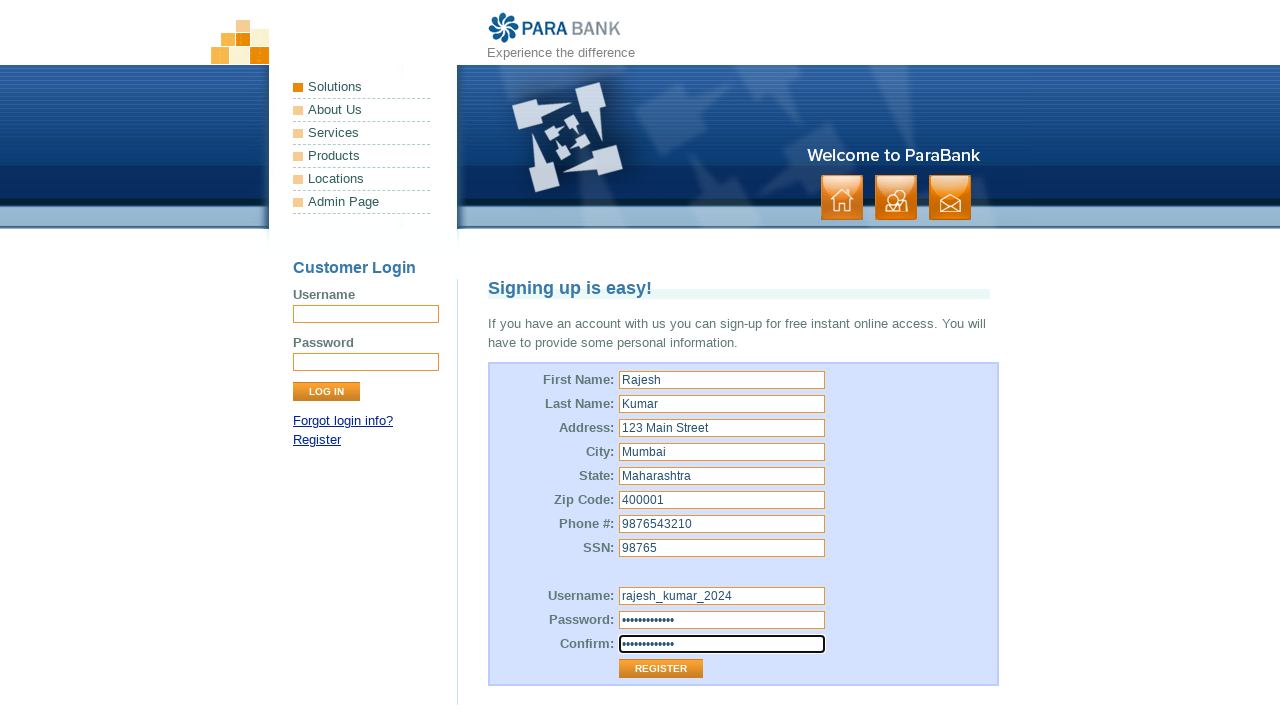

Clicked Register button to submit registration form at (661, 669) on input[value='Register']
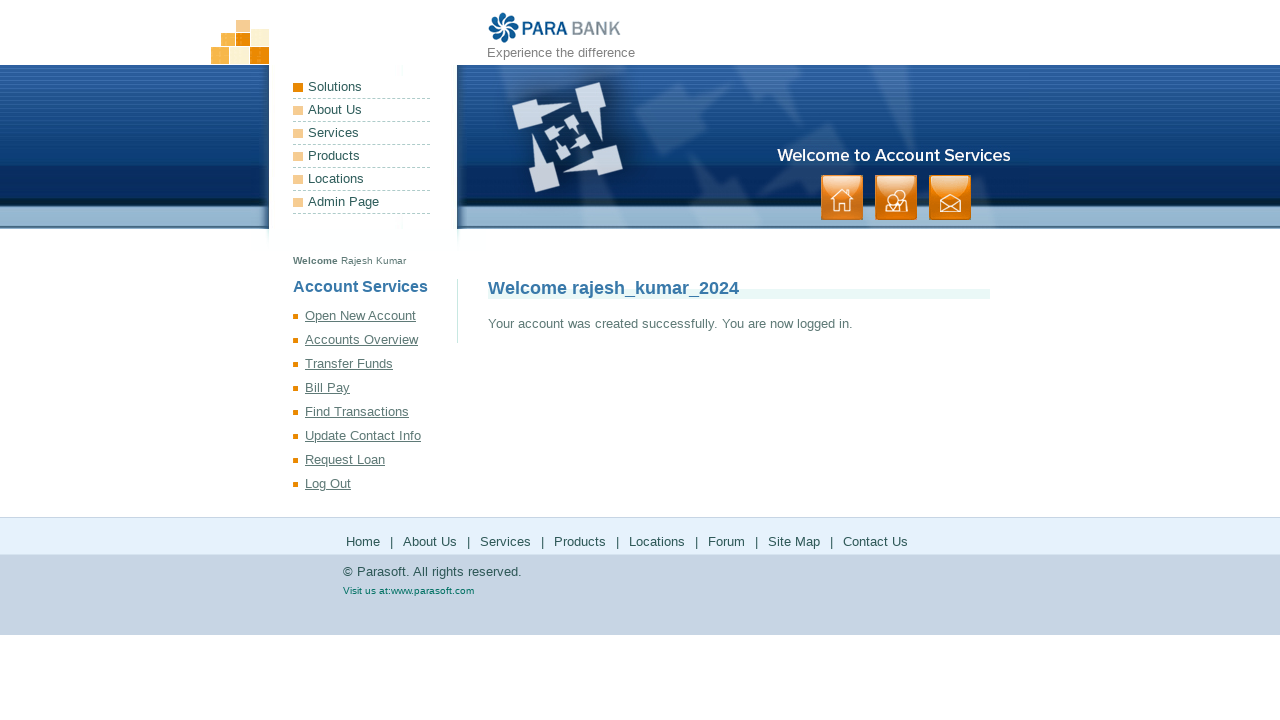

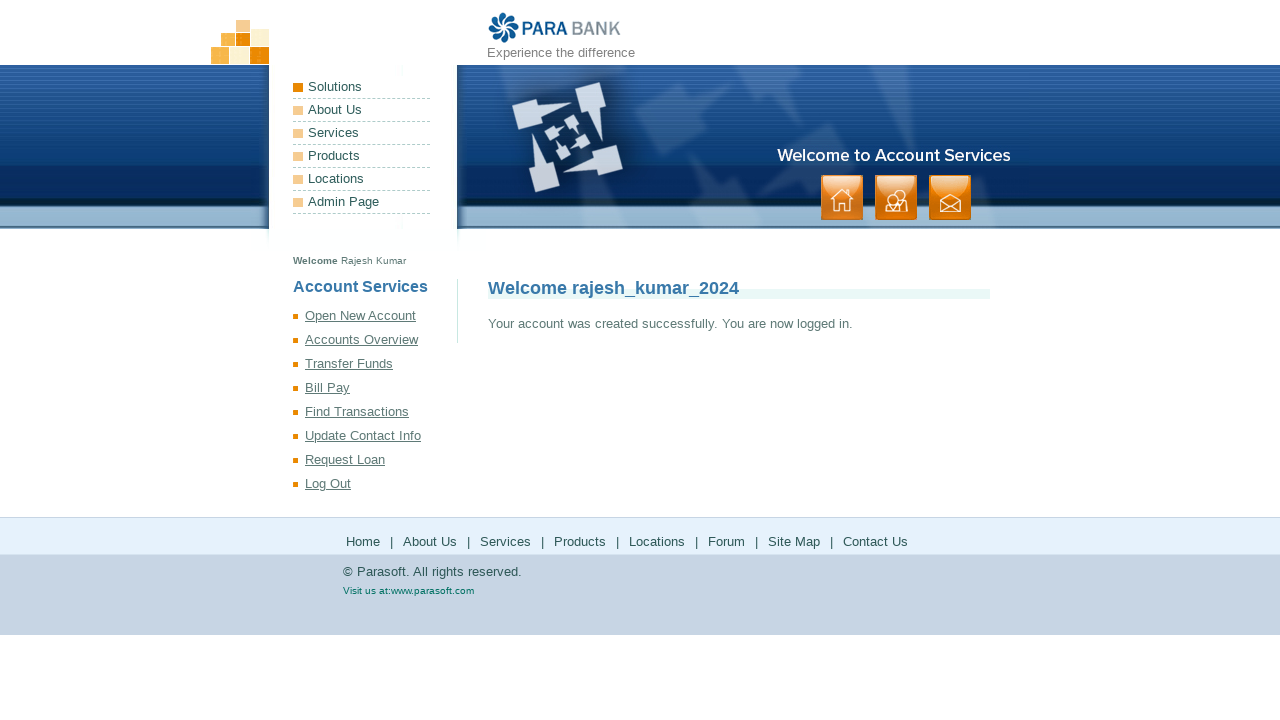